Tests registration form submission on registration1.html by filling first name, last name, and email fields, then verifying the success message

Starting URL: http://suninjuly.github.io/registration1.html

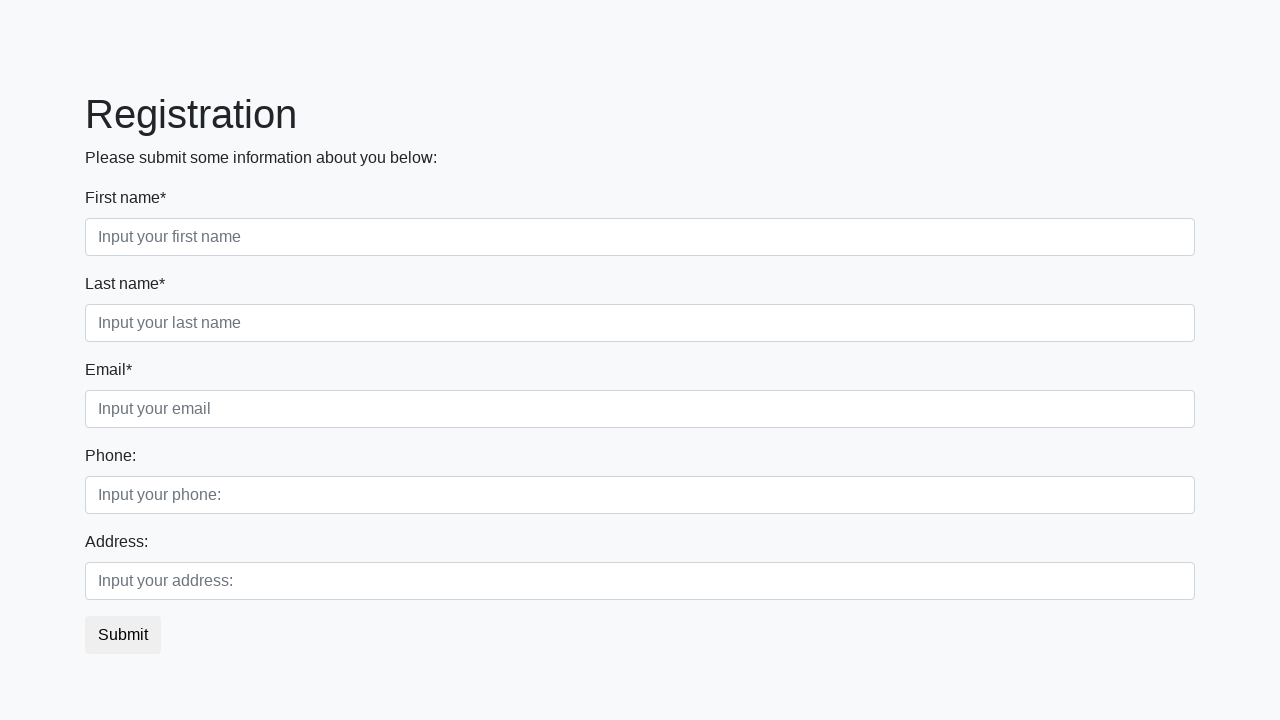

Filled first name field with 'Marcus' on [required].first
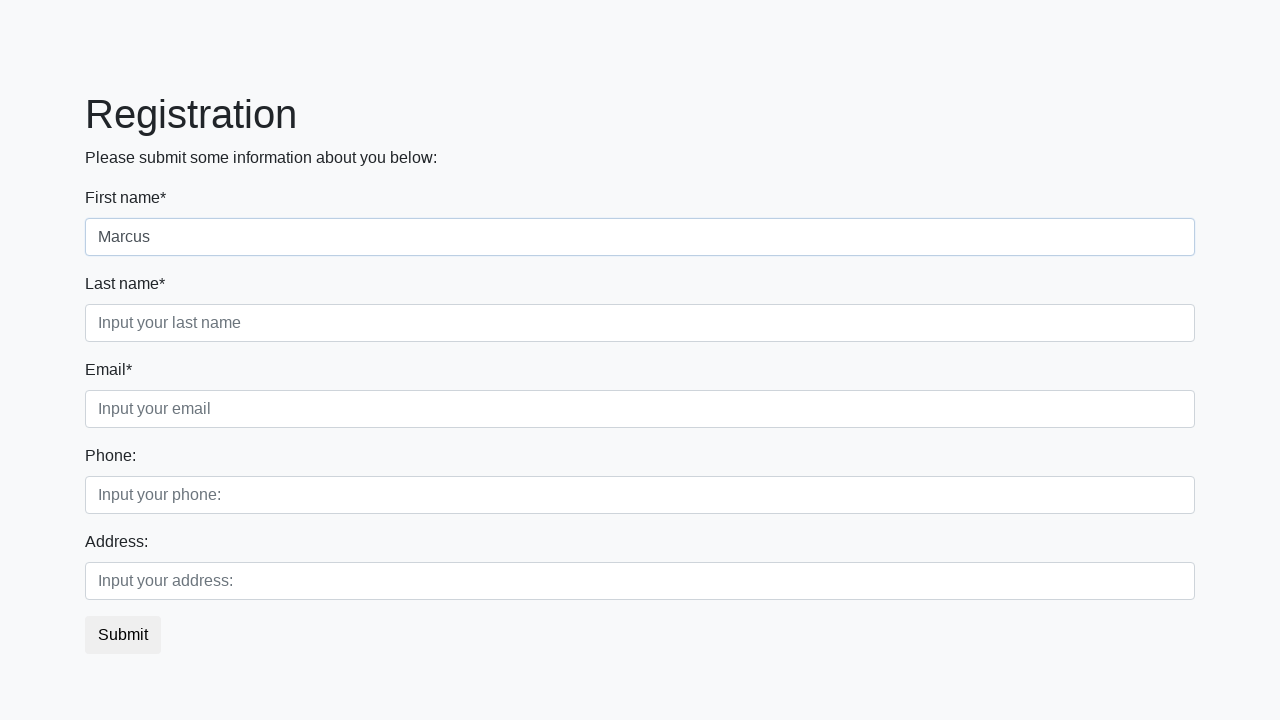

Filled last name field with 'Henderson' on [required].second
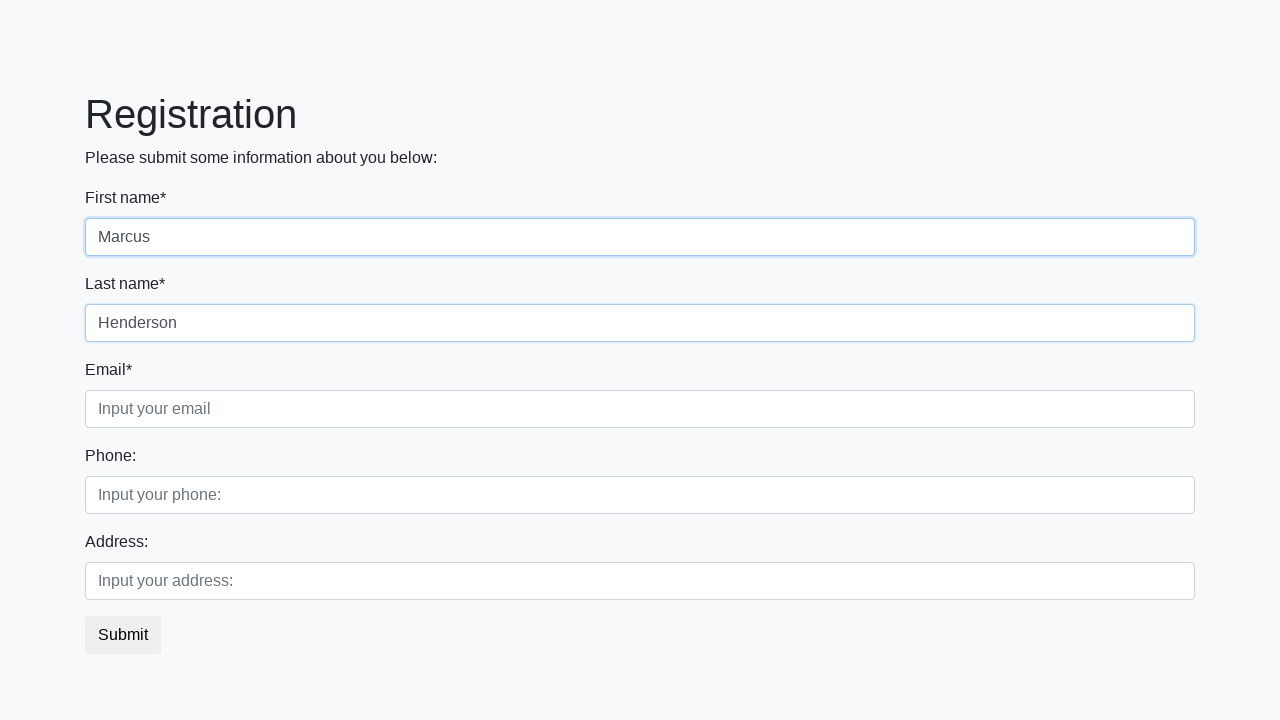

Filled email field with 'marcus.henderson@example.com' on [required].third
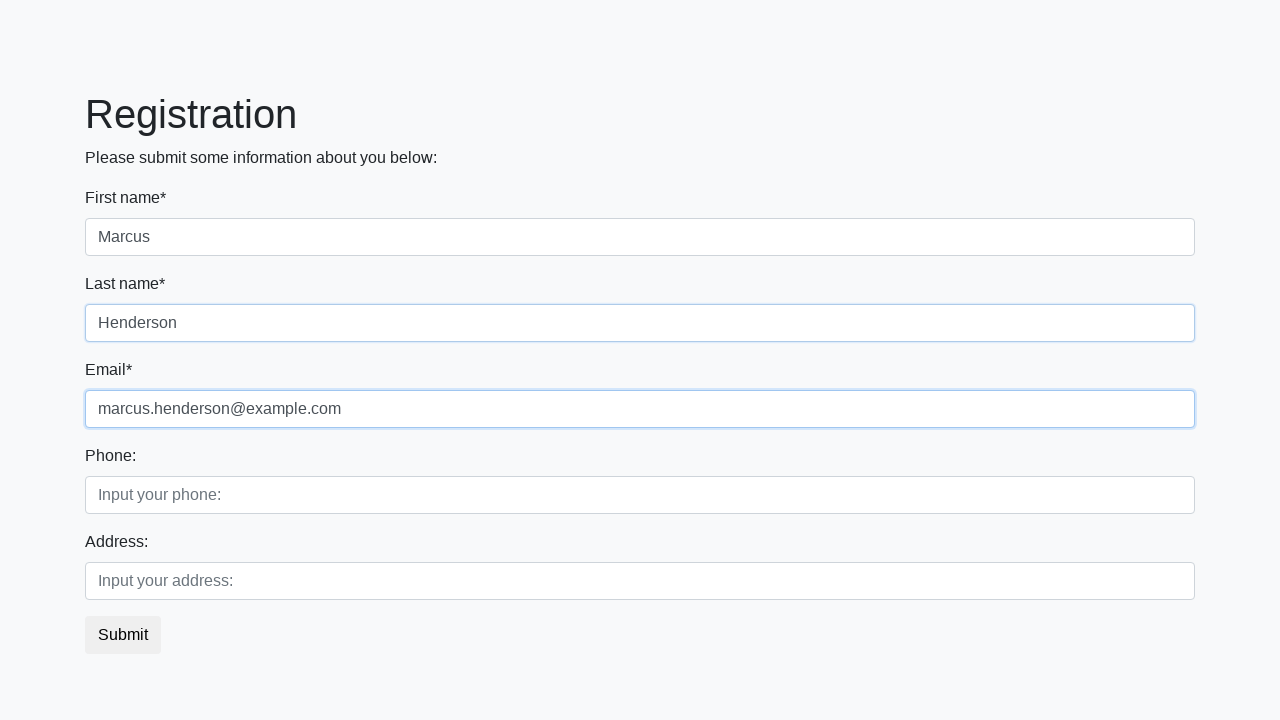

Clicked submit button to submit registration form at (123, 635) on button.btn
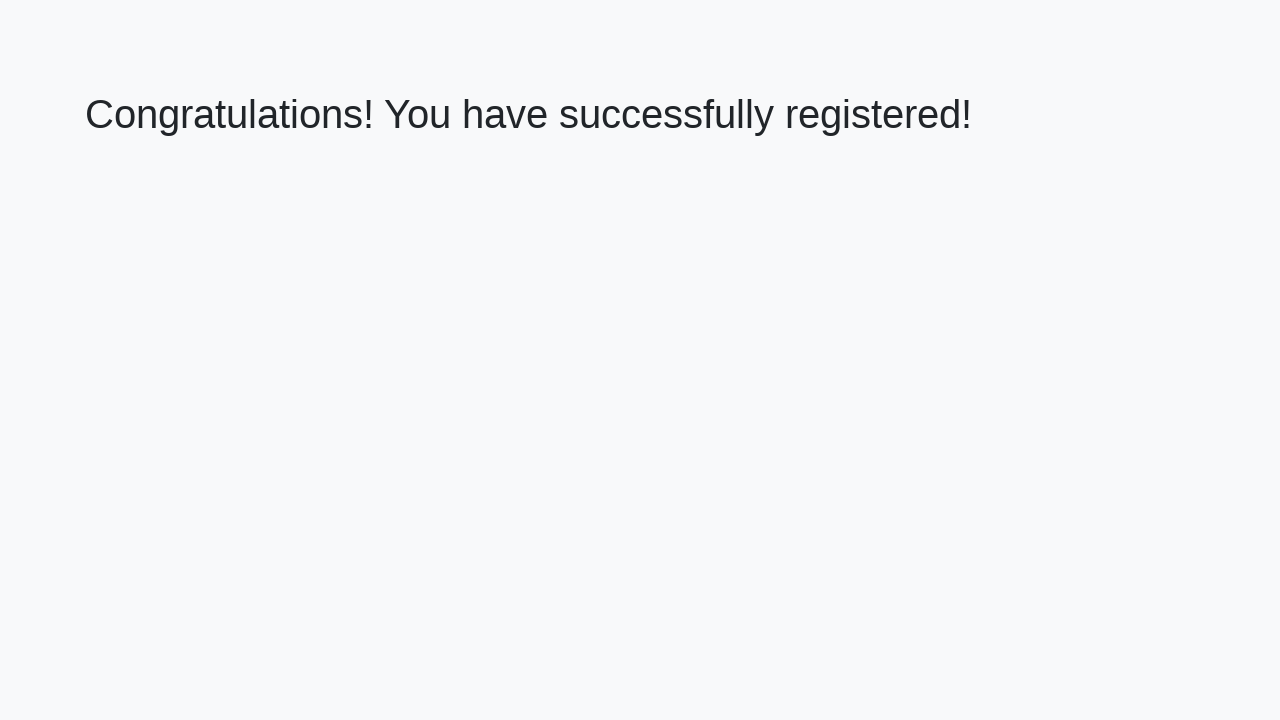

Success message (h1) appeared on page
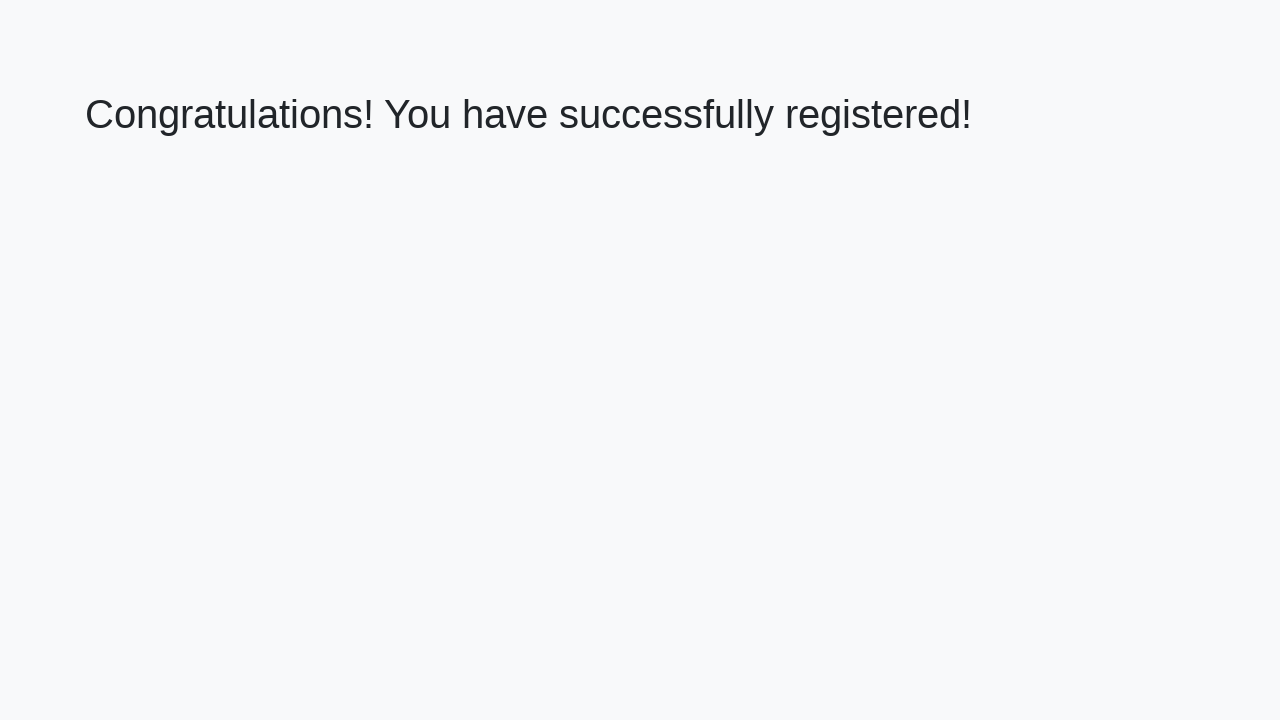

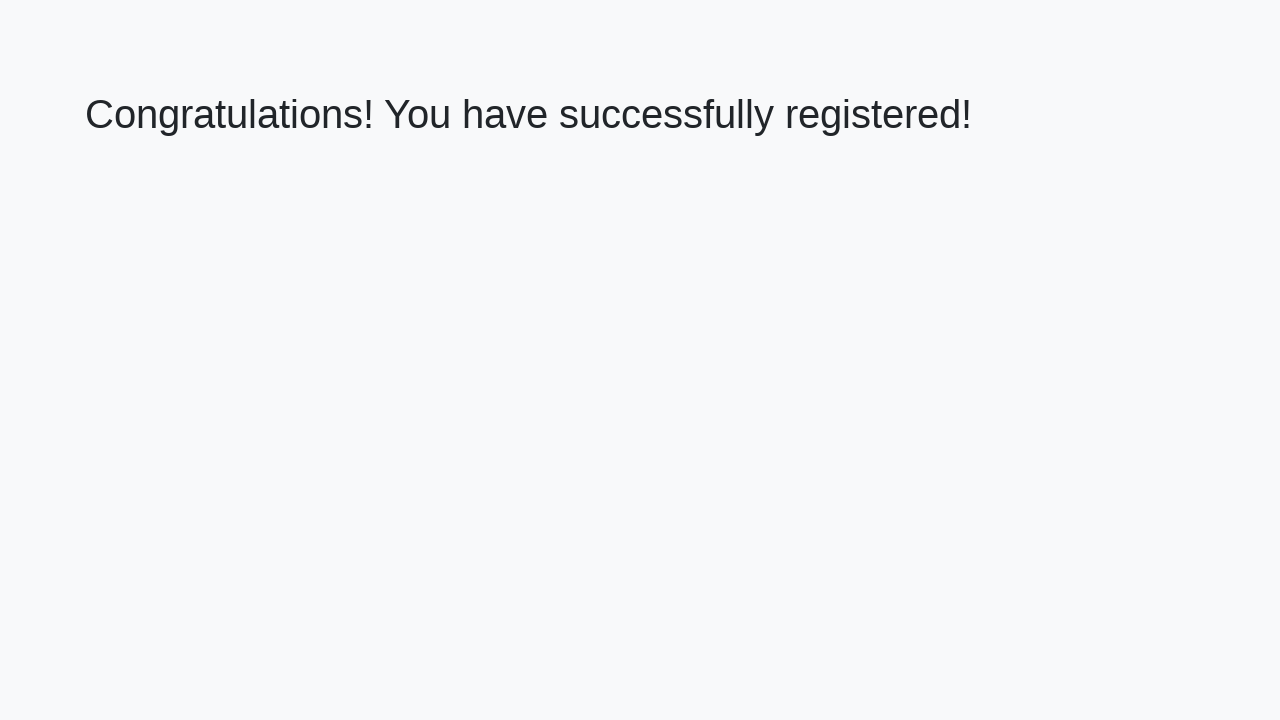